Tests that the current URL matches the expected OrangeHRM login page URL

Starting URL: https://opensource-demo.orangehrmlive.com/web/index.php/auth/login

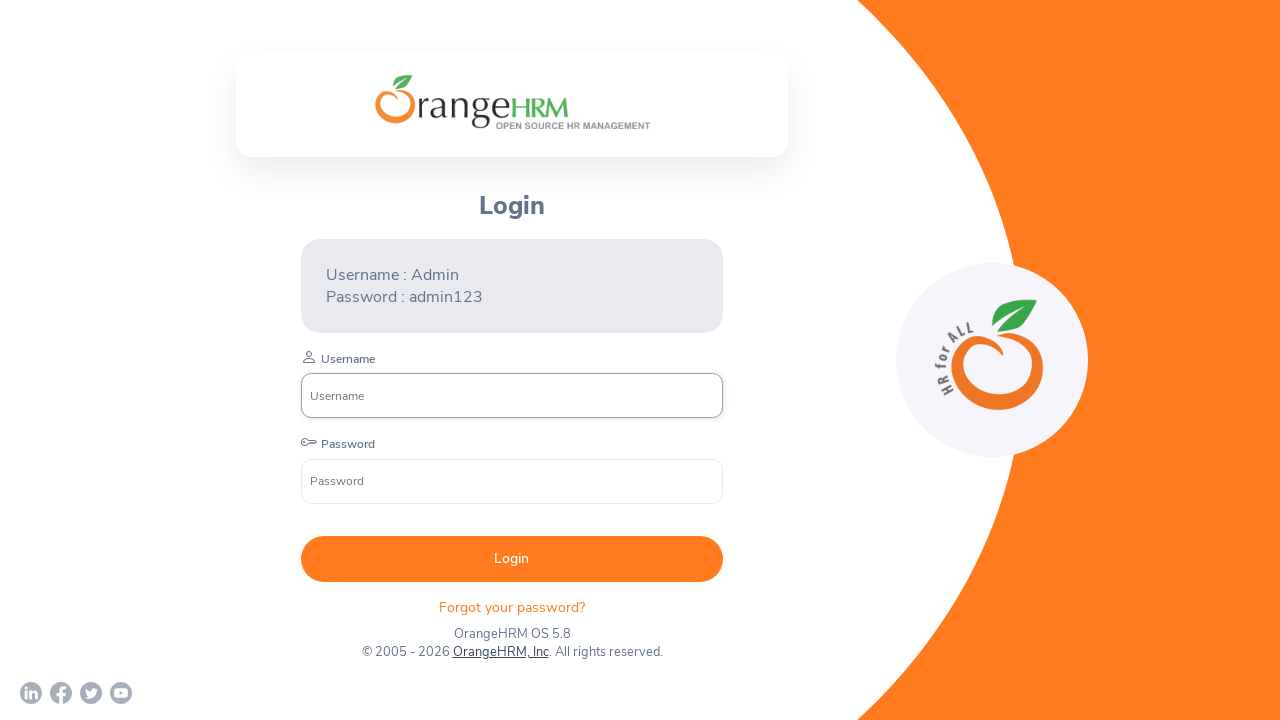

Waited for page to reach domcontentloaded state
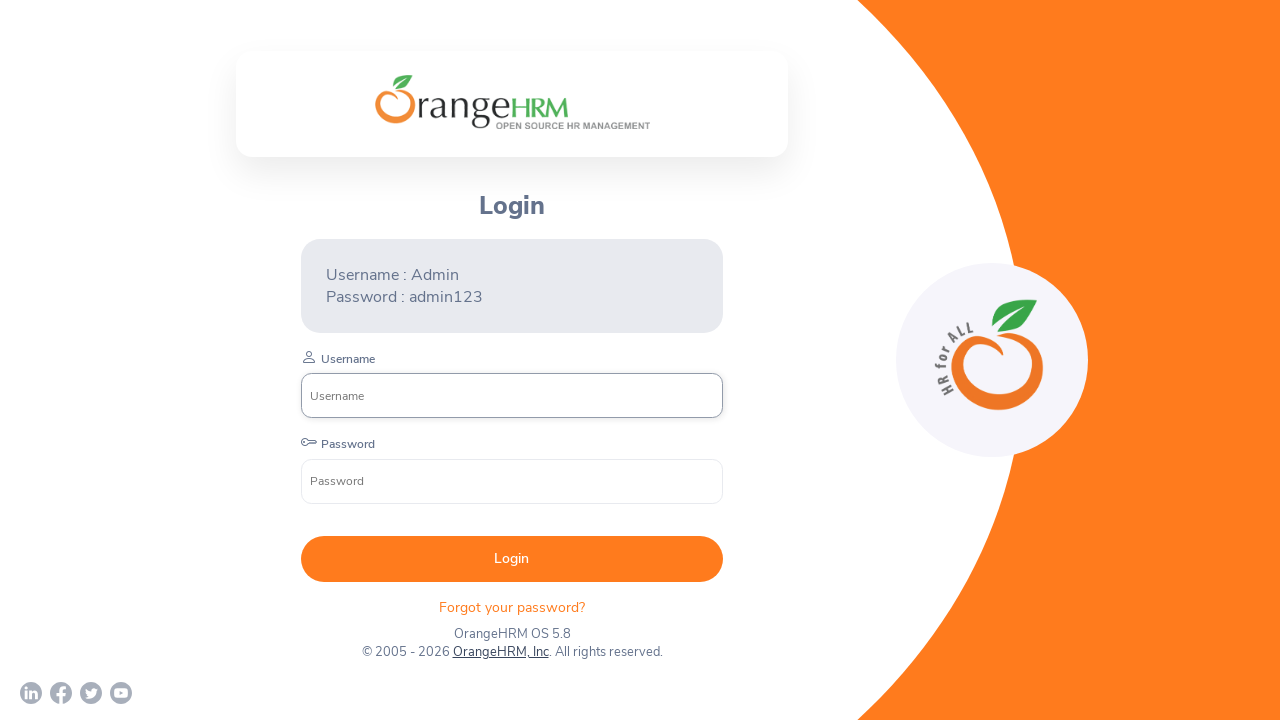

Verified current URL matches OrangeHRM login page URL
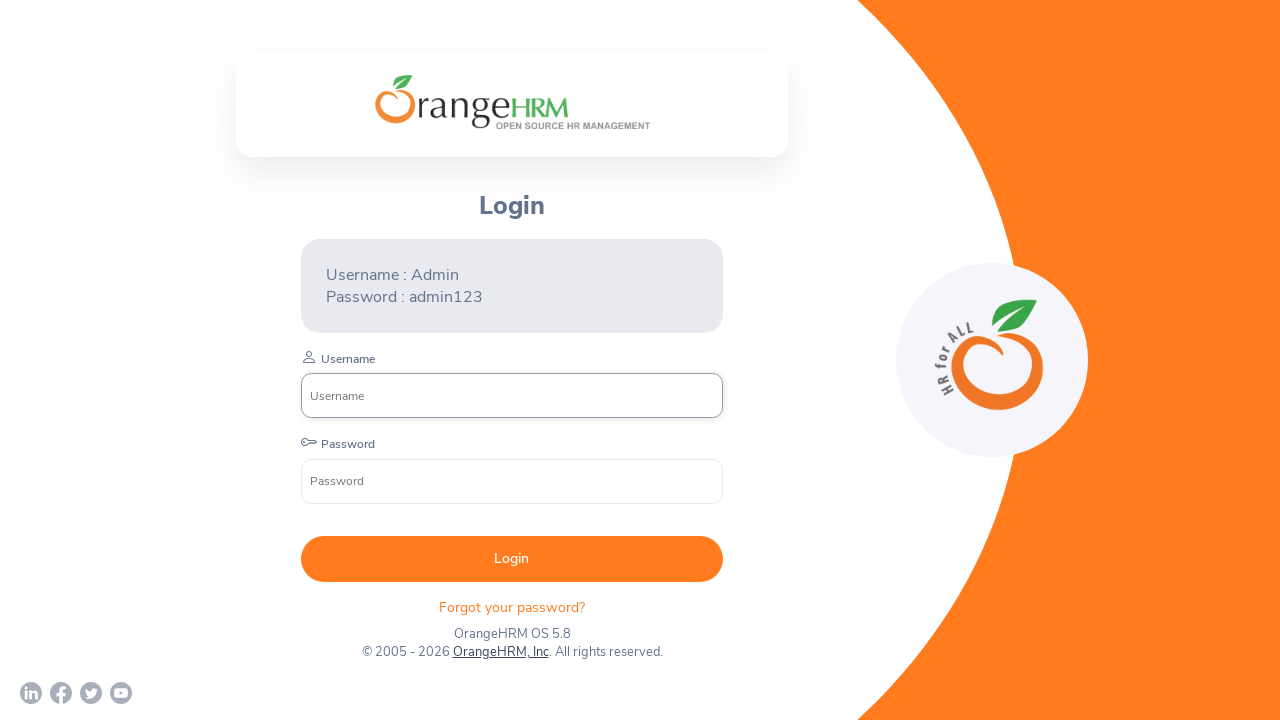

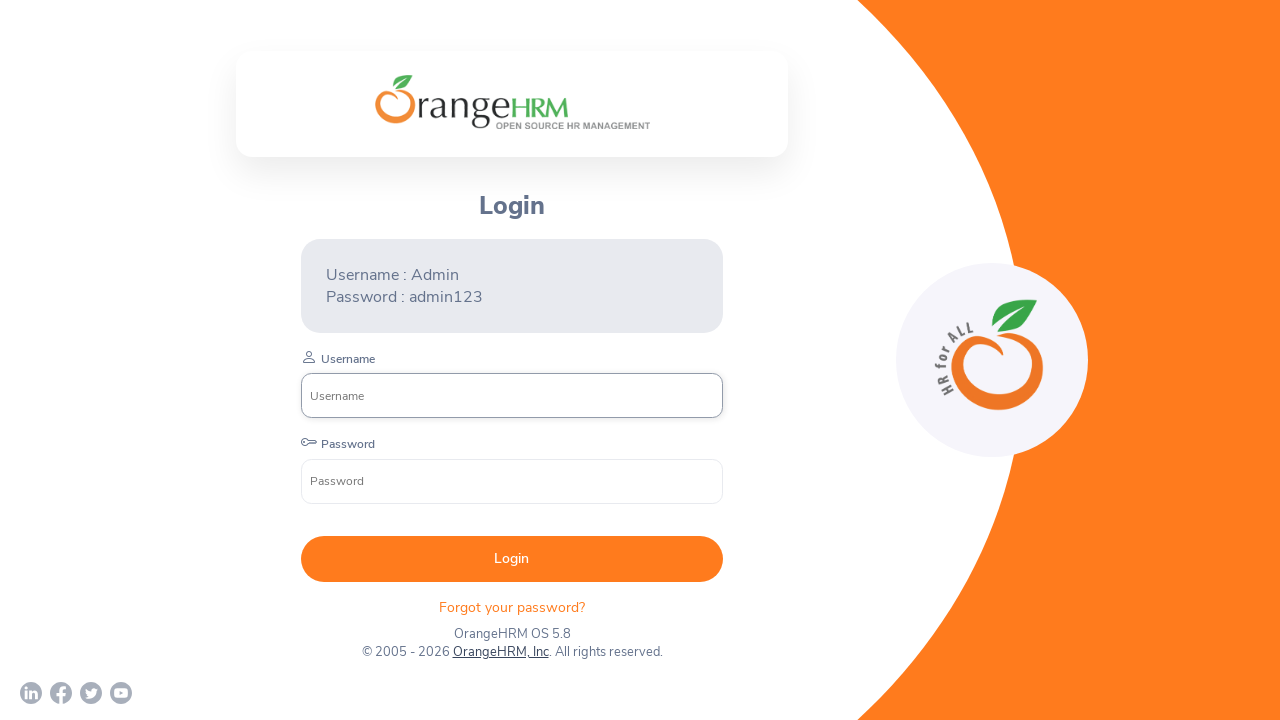